Tests drag and drop functionality by dragging a source element and dropping it onto a target element on the jQuery UI droppable demo page

Starting URL: https://jqueryui.com/resources/demos/droppable/default.html

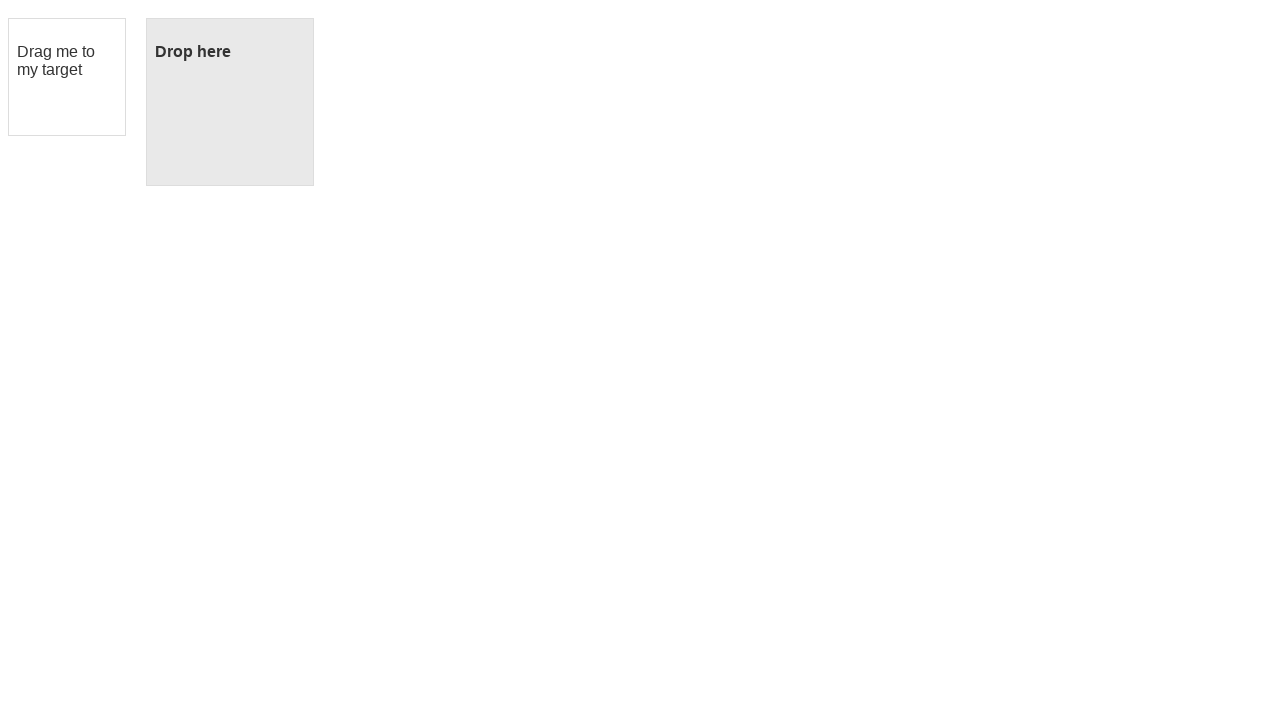

Waited for draggable element to be visible
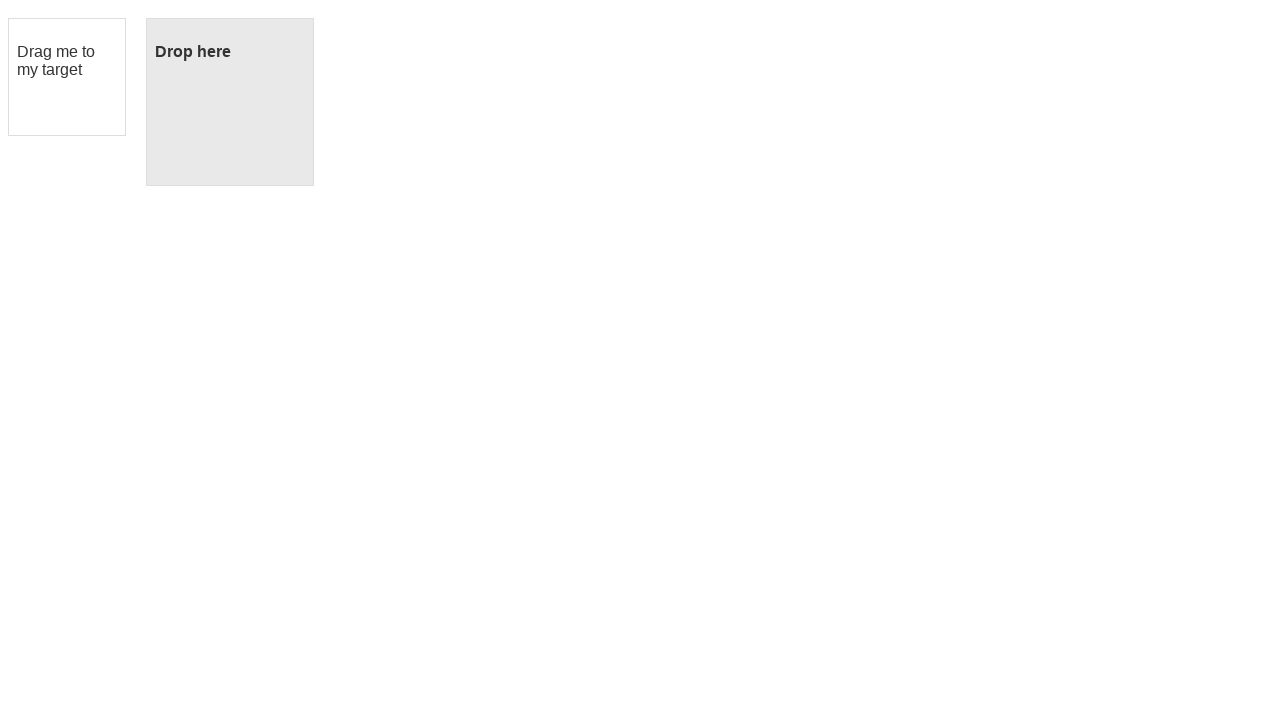

Waited for droppable element to be visible
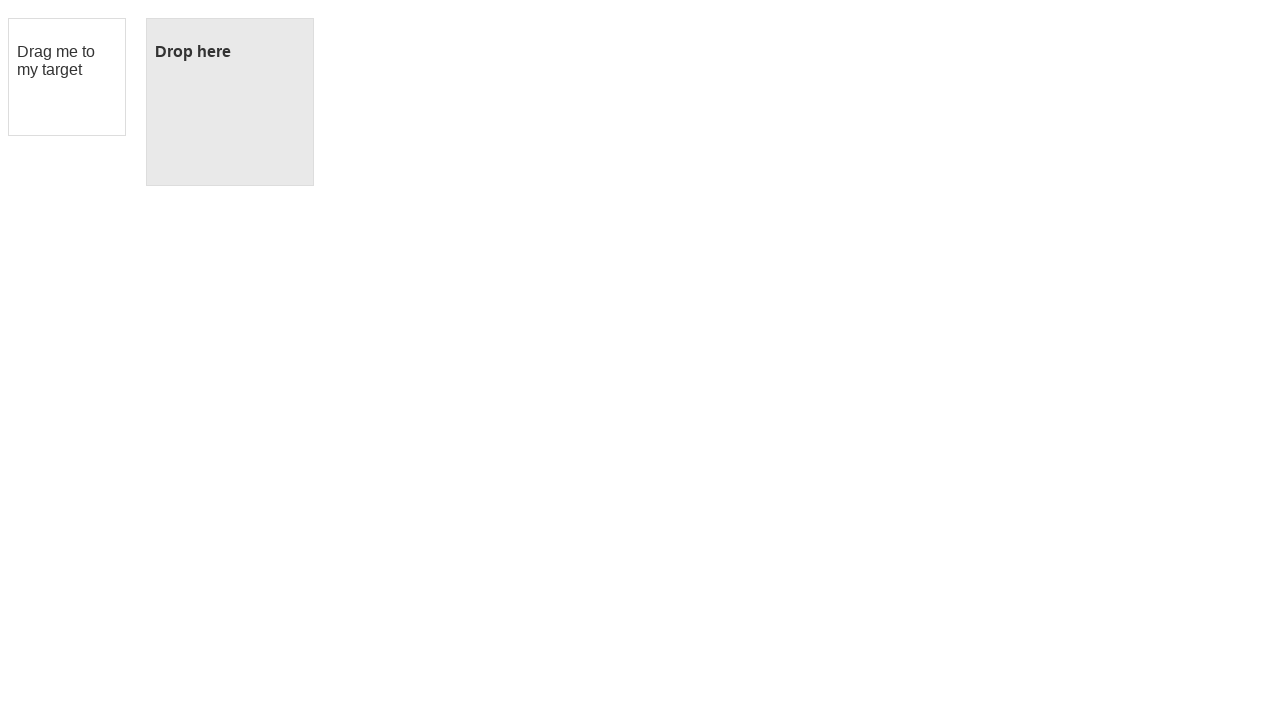

Located draggable source element
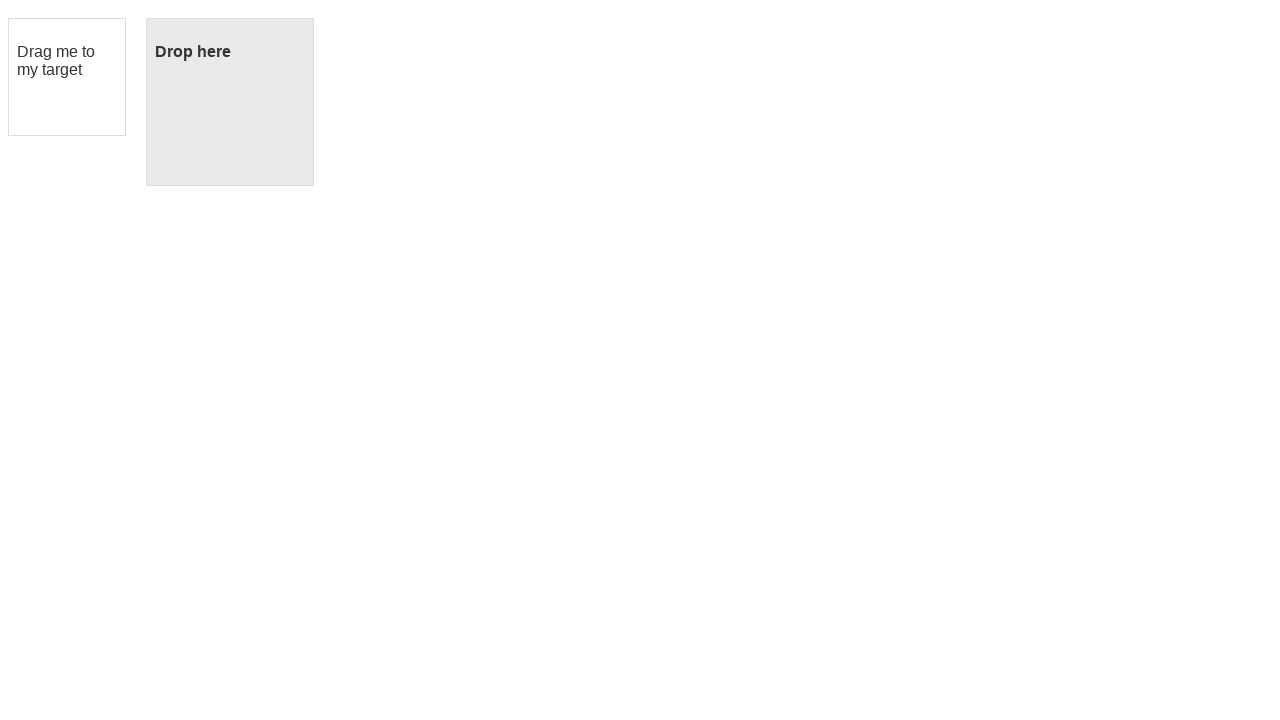

Located droppable target element
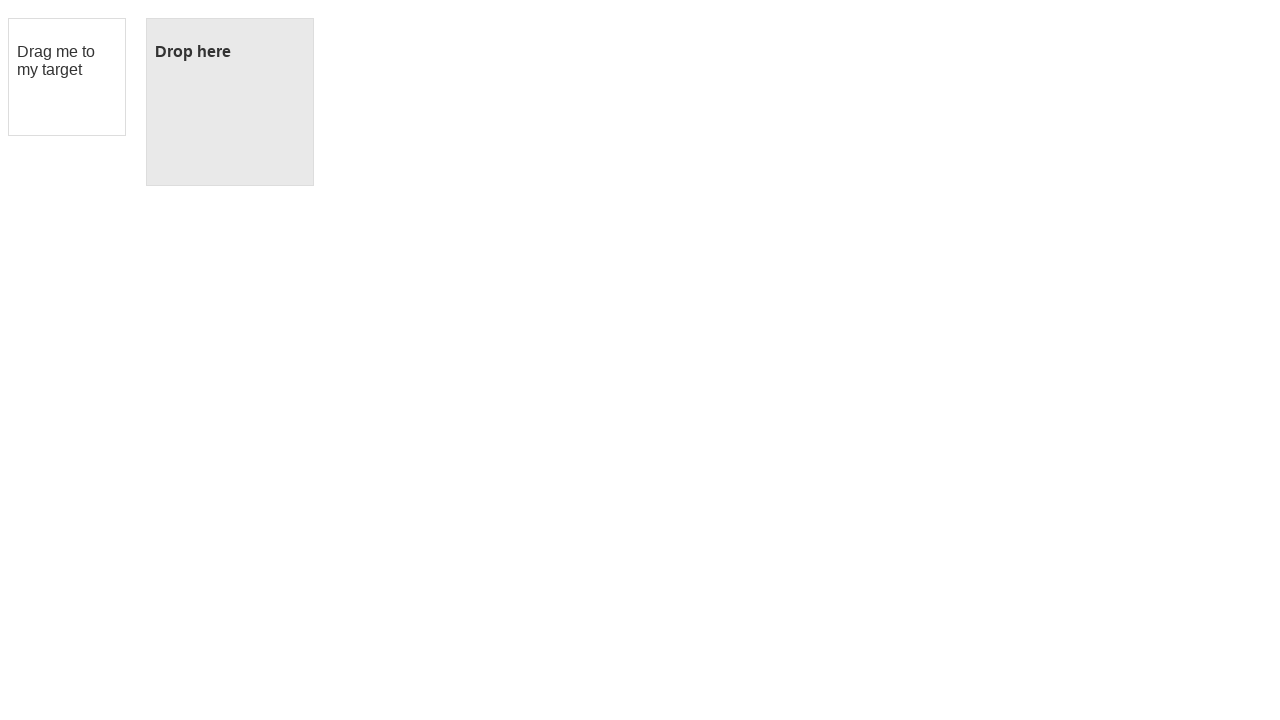

Dragged source element and dropped it onto target element at (230, 102)
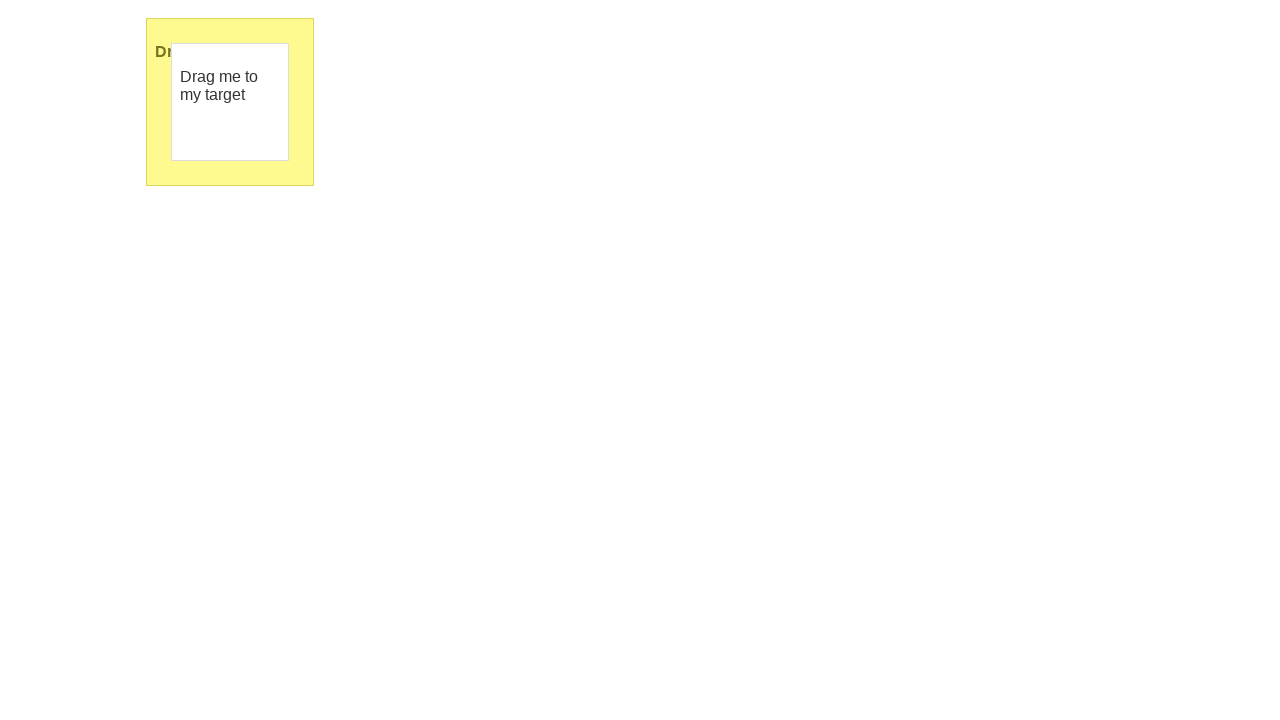

Verified drop was successful - droppable element now displays 'Dropped!'
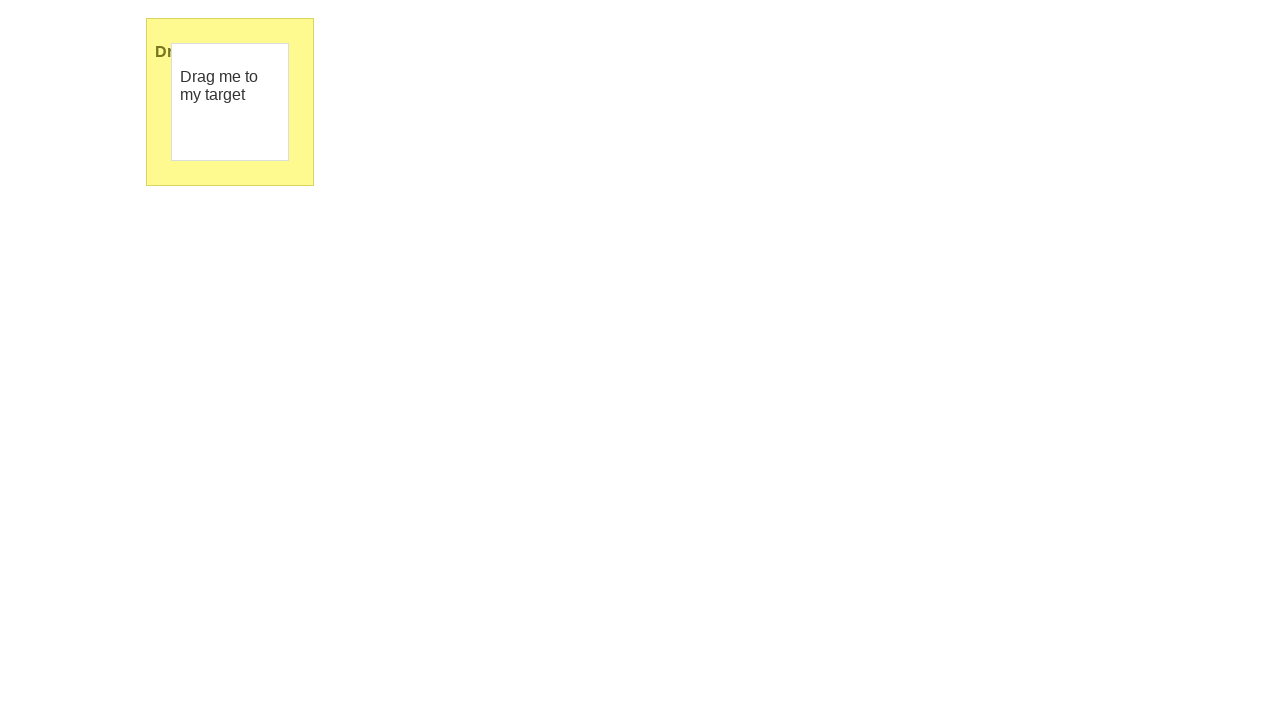

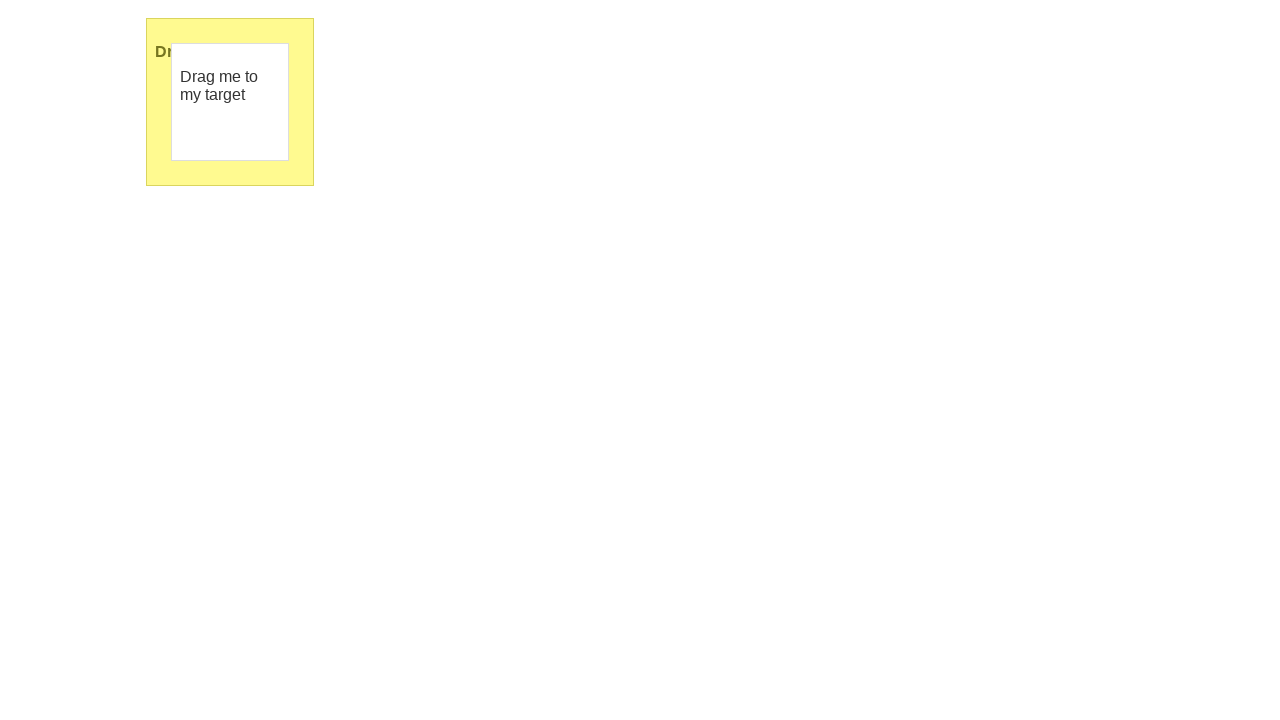